Navigates to the GUVI website and verifies the page loads successfully by checking for the page title.

Starting URL: https://www.guvi.in

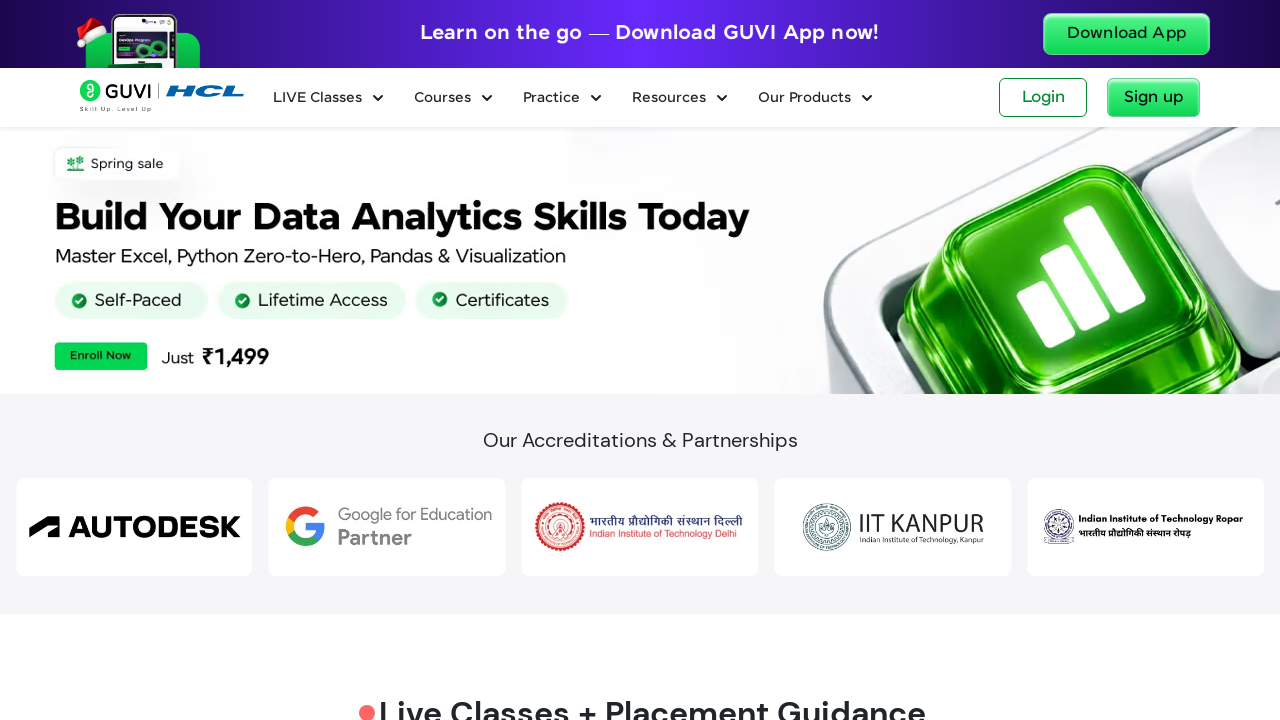

Waited for page to reach domcontentloaded state
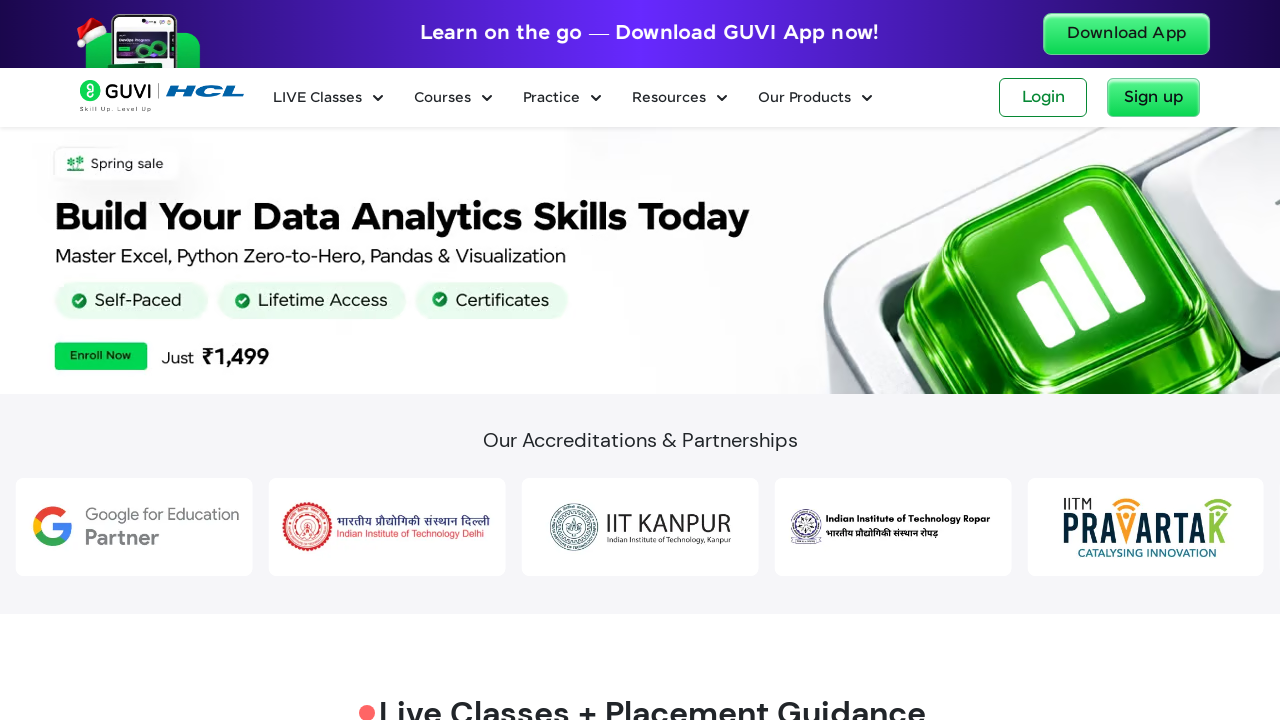

Verified page title is not empty - page loaded successfully
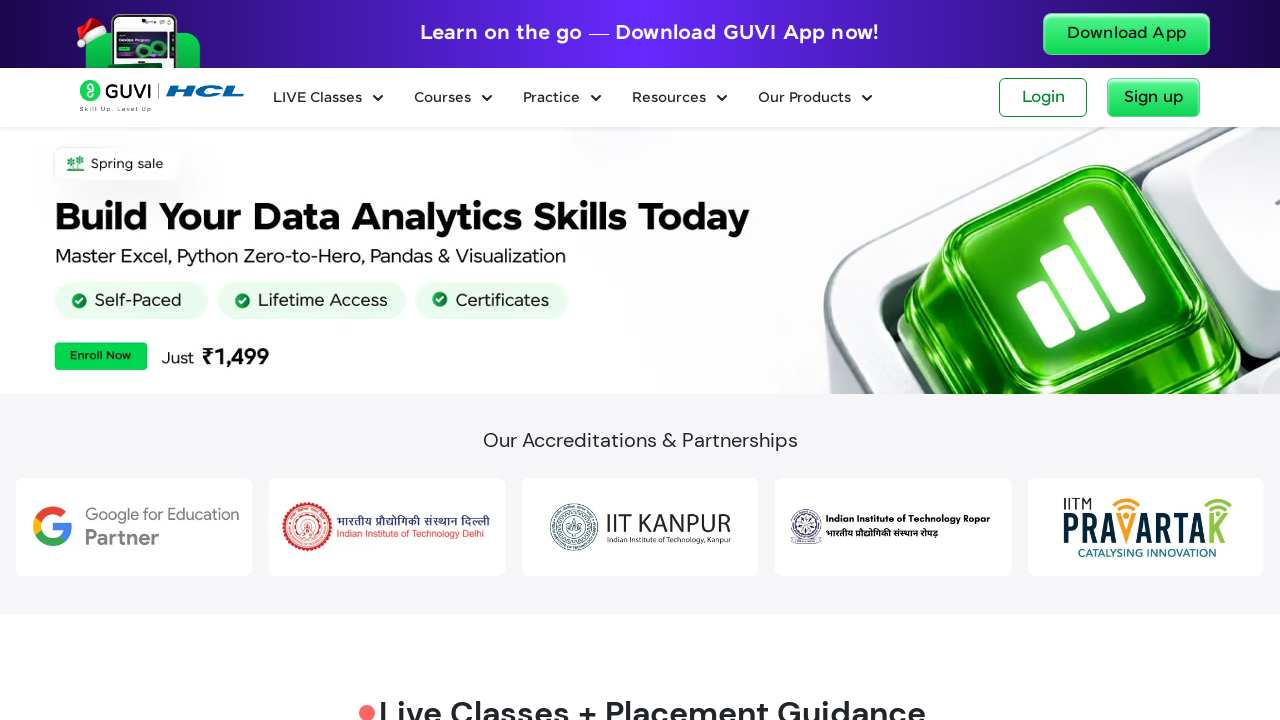

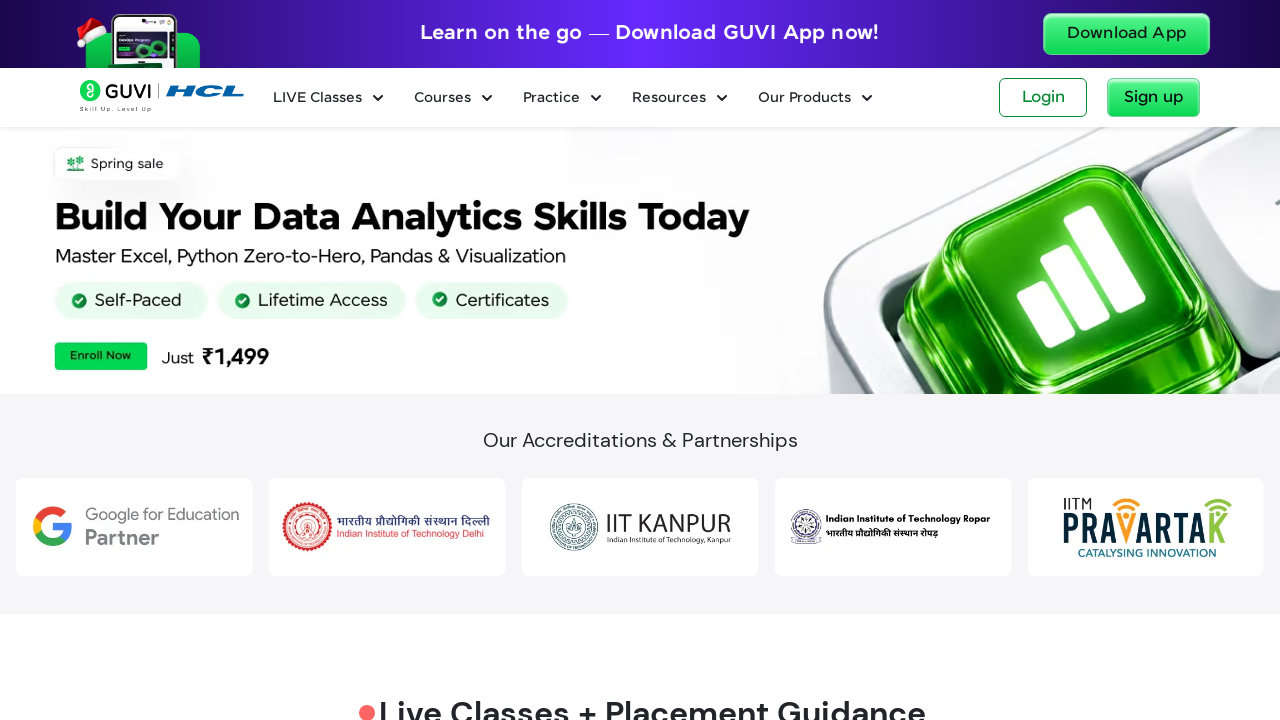